Tests form validation by submitting without checking the accept terms checkbox to verify submission is blocked

Starting URL: http://375.synergatos.gr/en/propertyDetails/13079

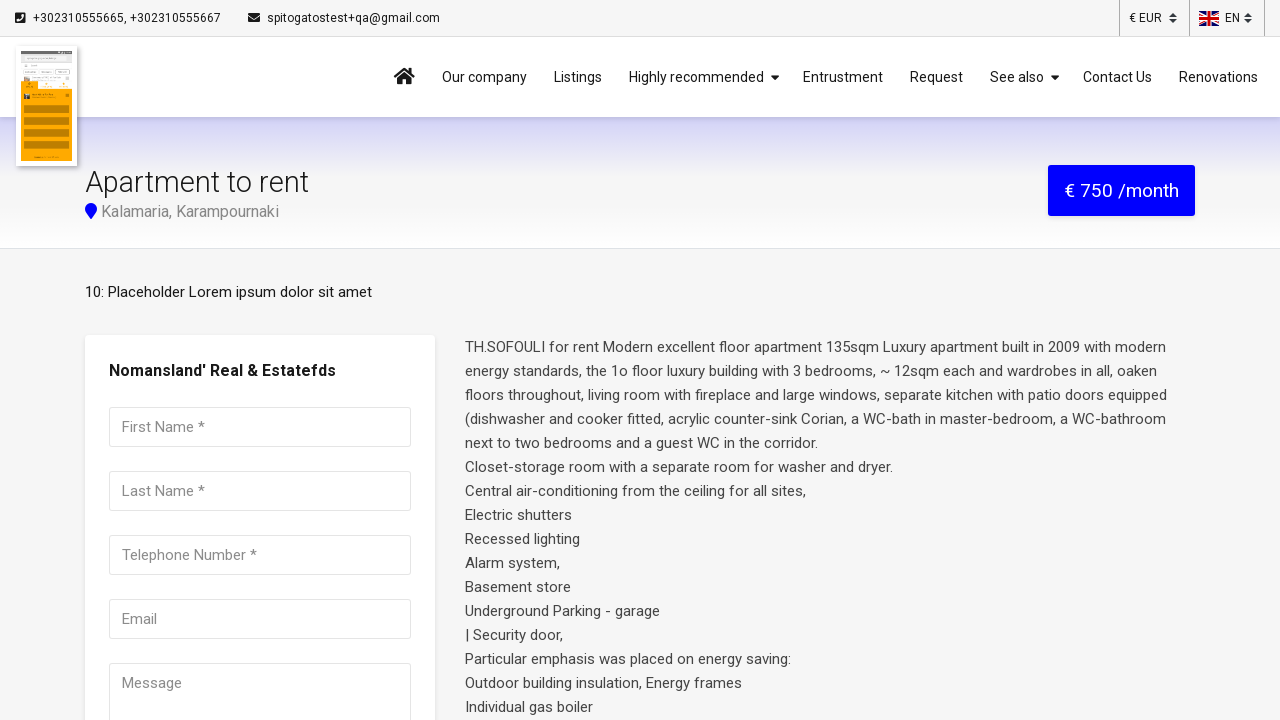

Filled first name field with 'Antonios' on input[name='firstName']
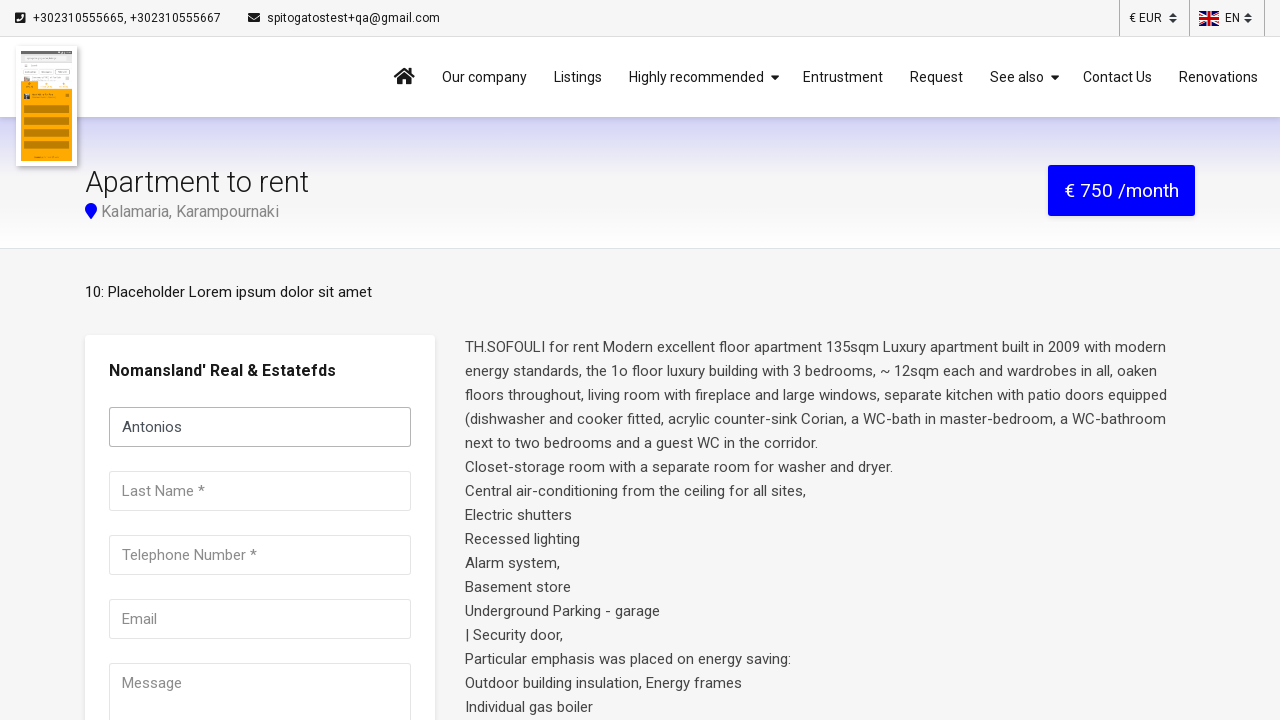

Filled last name field with 'Myron' on input[name='lastName']
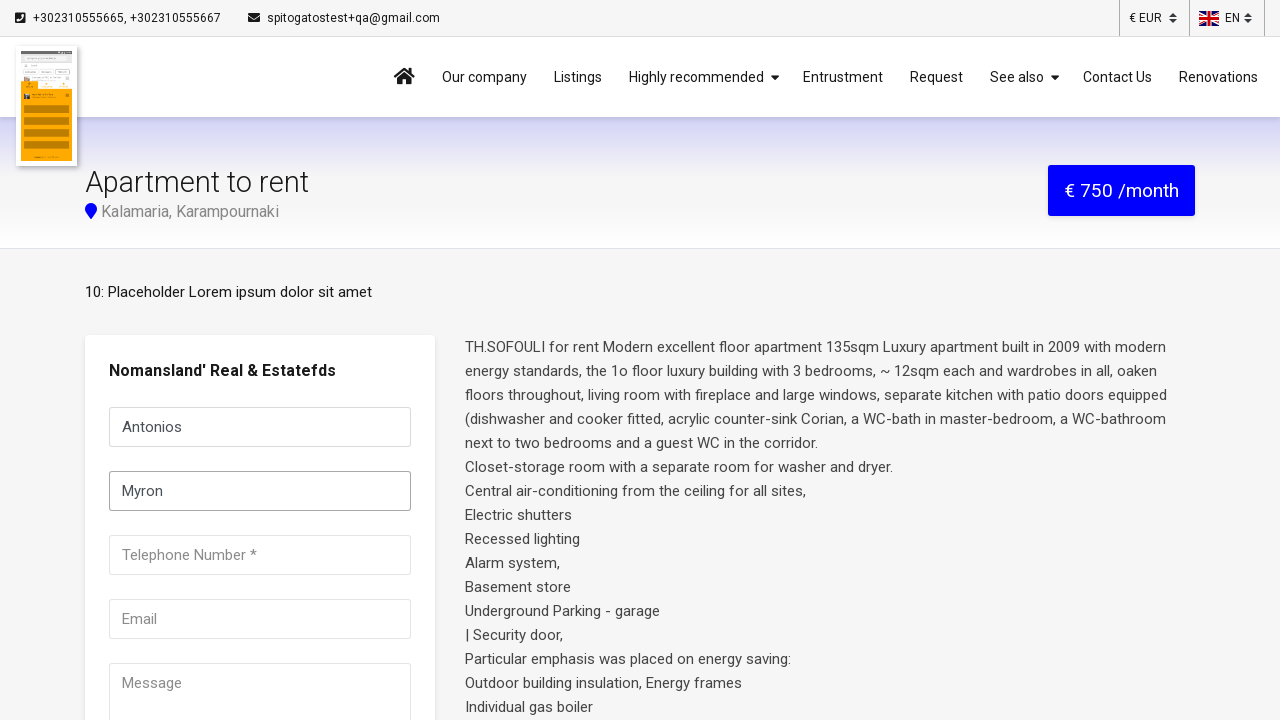

Filled phone number field with '+306939470852' on input[name='phoneNumber']
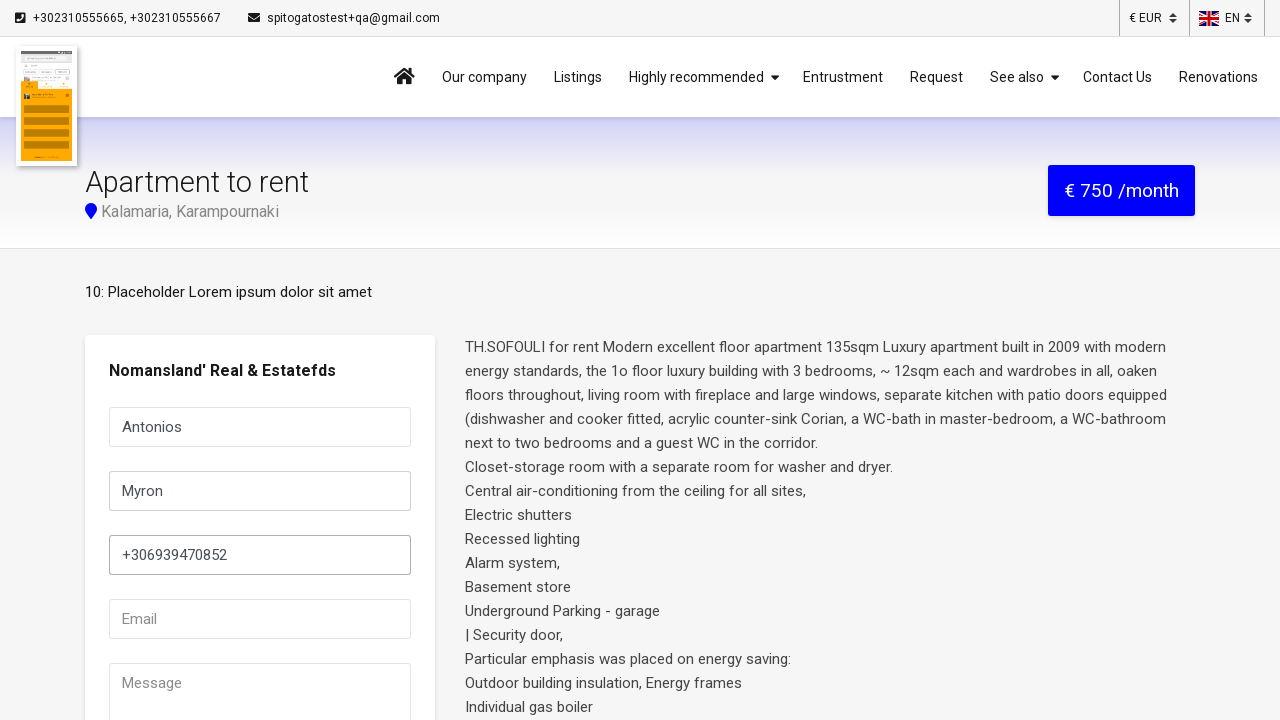

Filled email field with 'antonios.myron@gmail.com' on input[name='contactEmail']
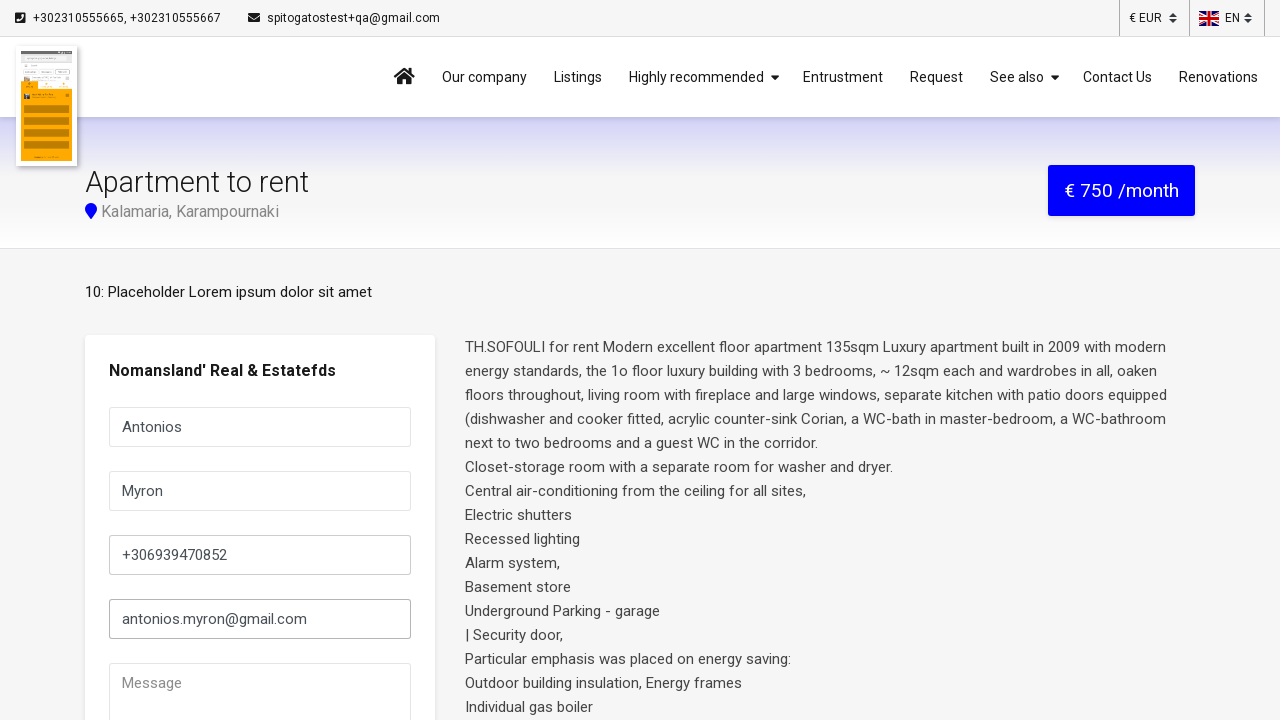

Attempted form submission without accepting terms checkbox - expecting validation error on (//button[@type='submit'])[2]
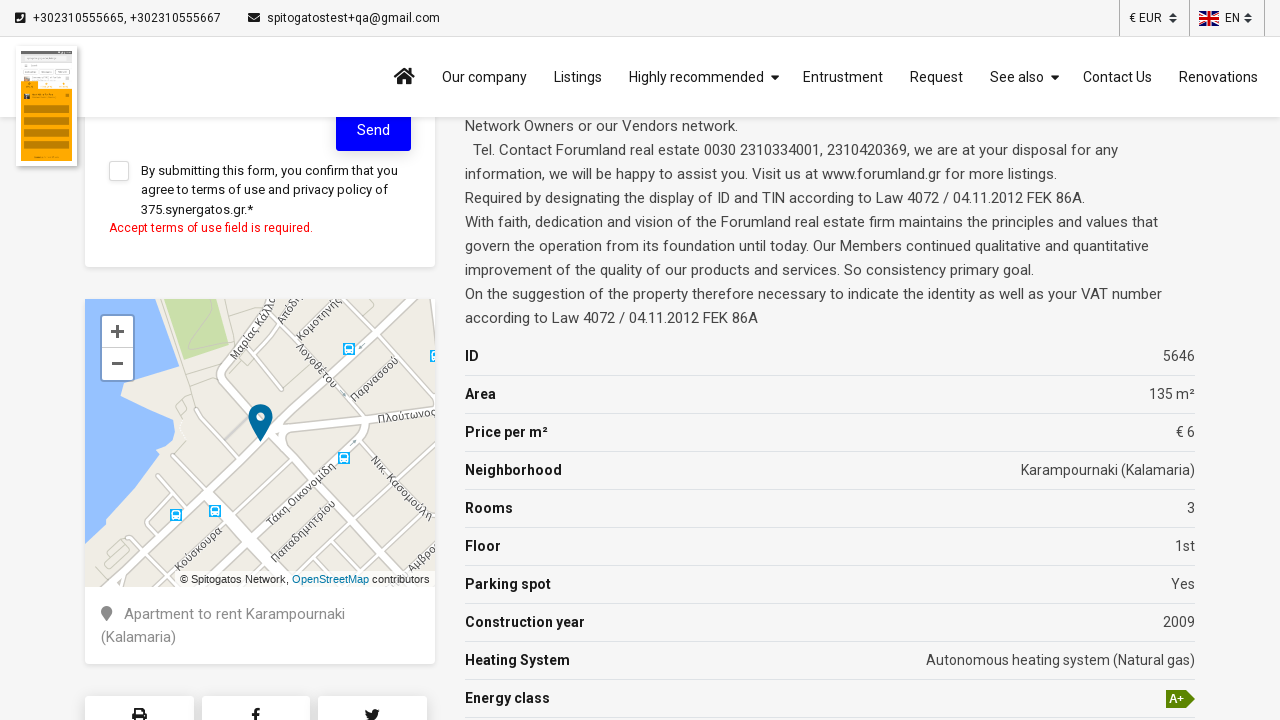

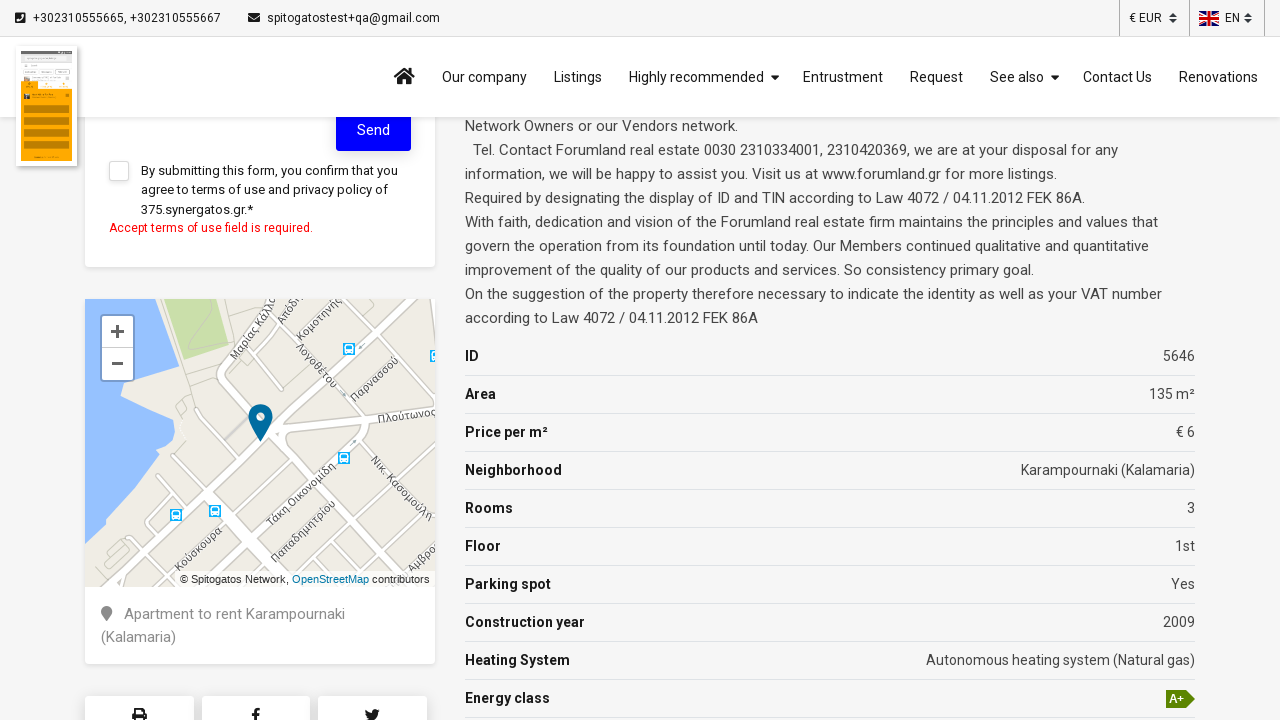